Tests JavaScript alert handling by clicking buttons that trigger different types of alerts (alert box, confirm box, prompt box) and accepting each one

Starting URL: https://www.hyrtutorials.com/p/alertsdemo.html

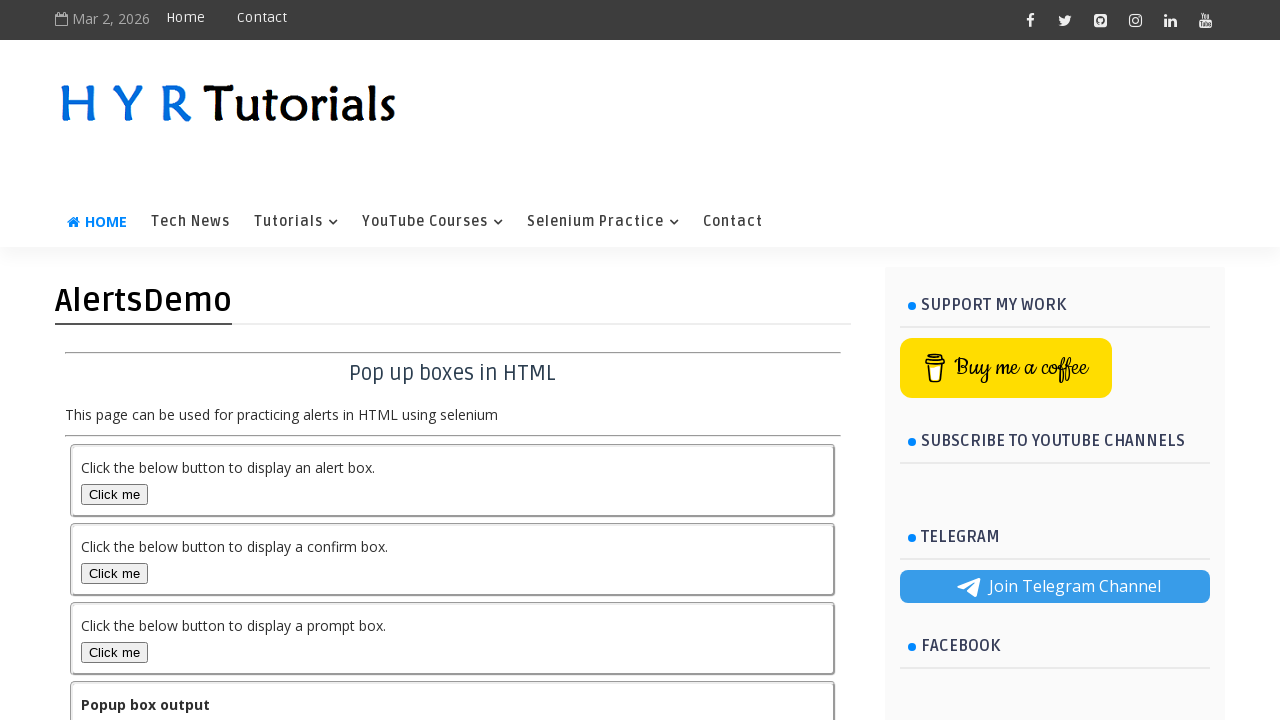

Clicked alert box button at (114, 494) on #alertBox
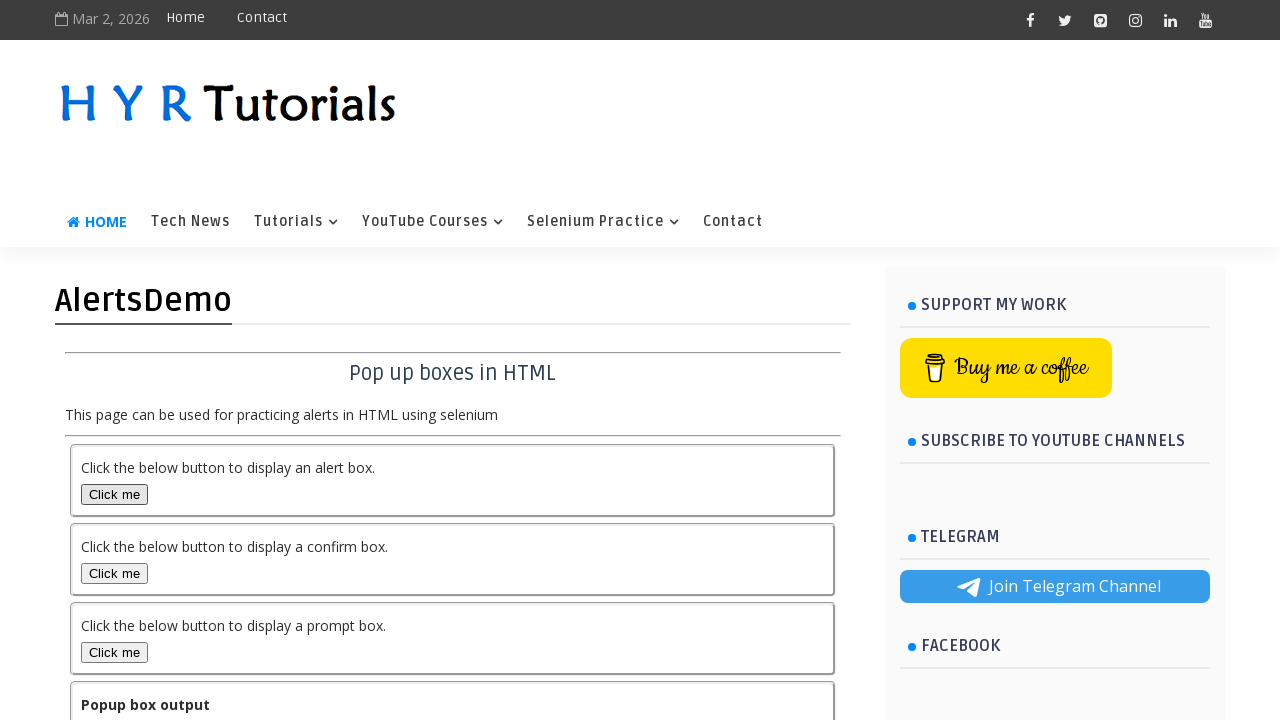

Set up dialog handler to accept alerts
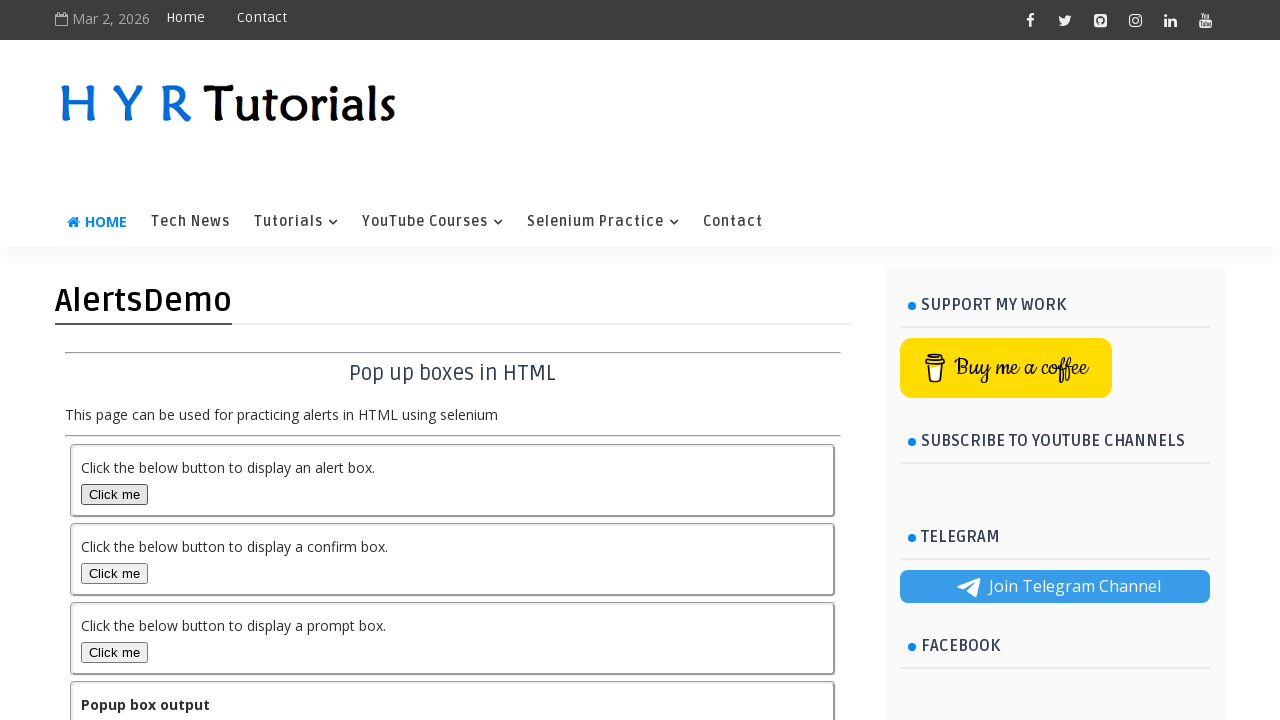

Waited 1 second for alert to be processed
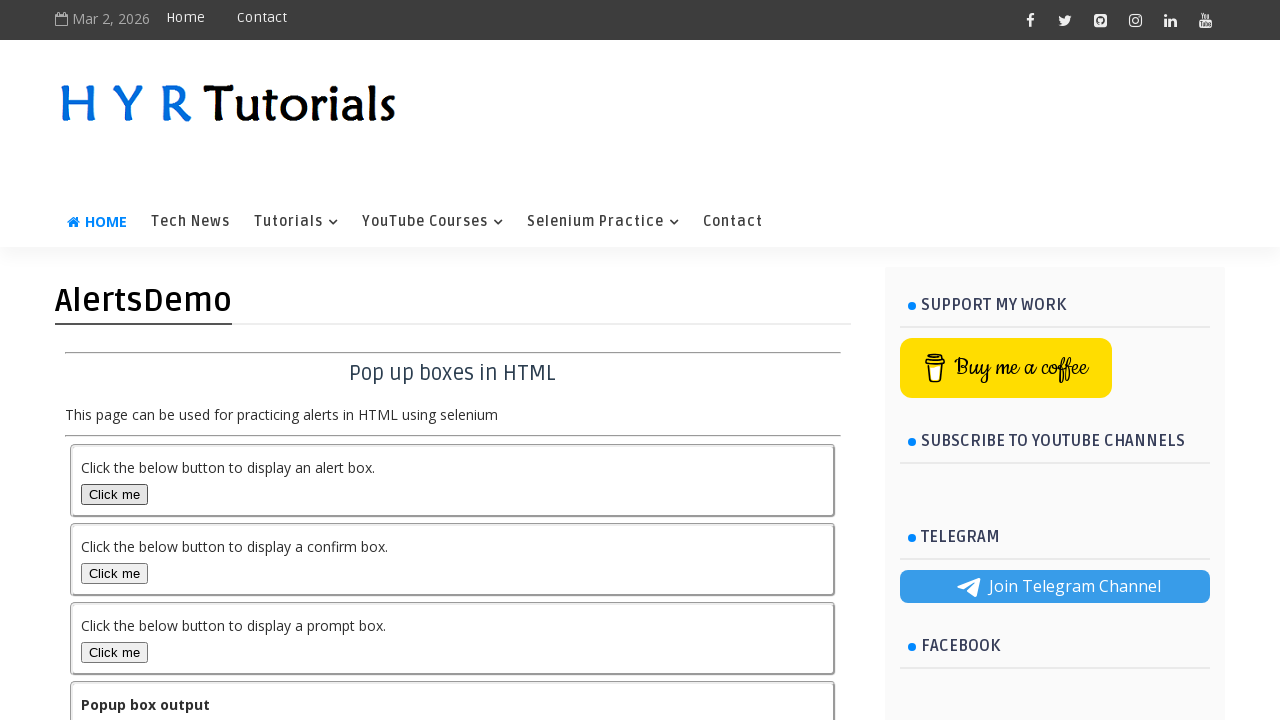

Clicked confirm box button at (114, 573) on #confirmBox
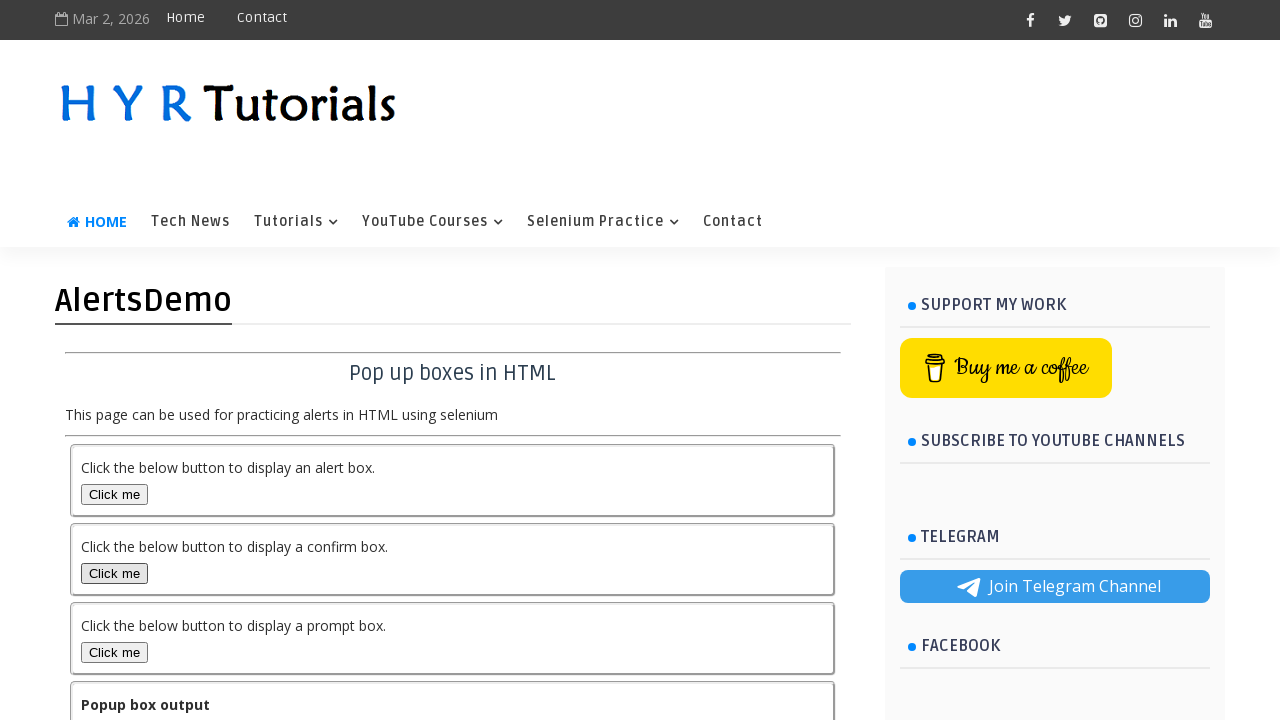

Waited 1 second for confirm dialog to be processed
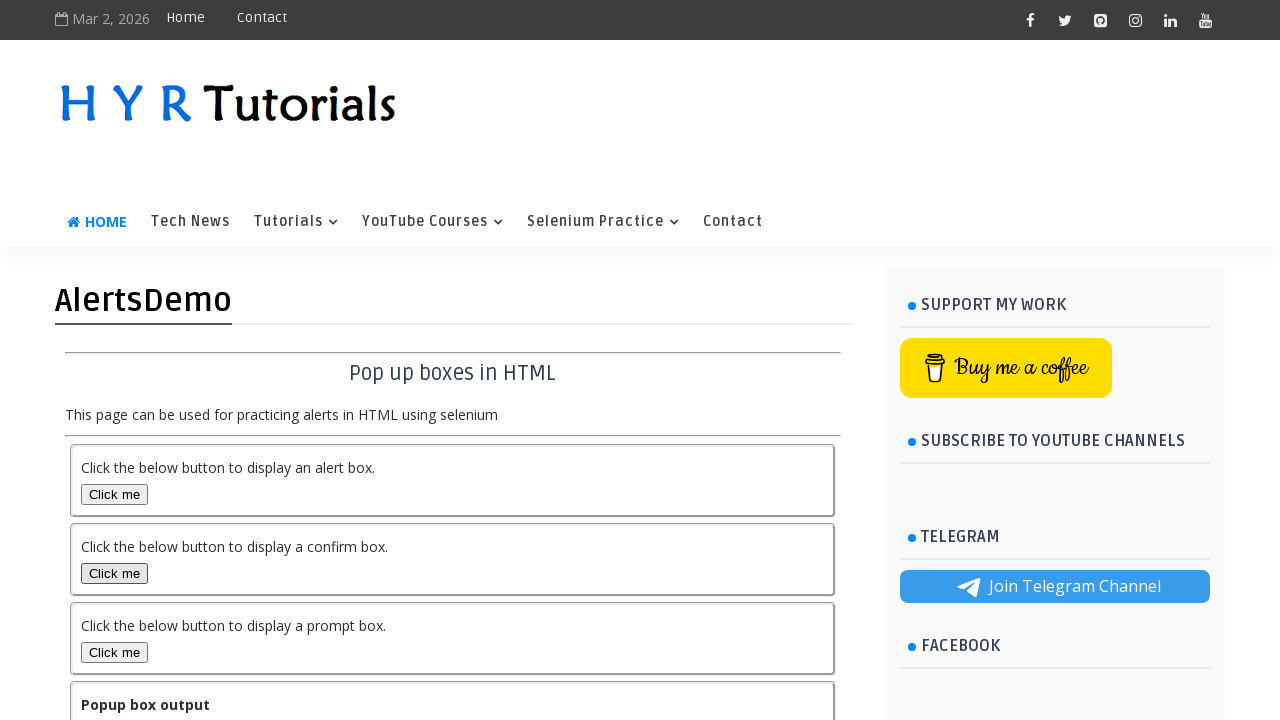

Clicked prompt box button at (114, 652) on #promptBox
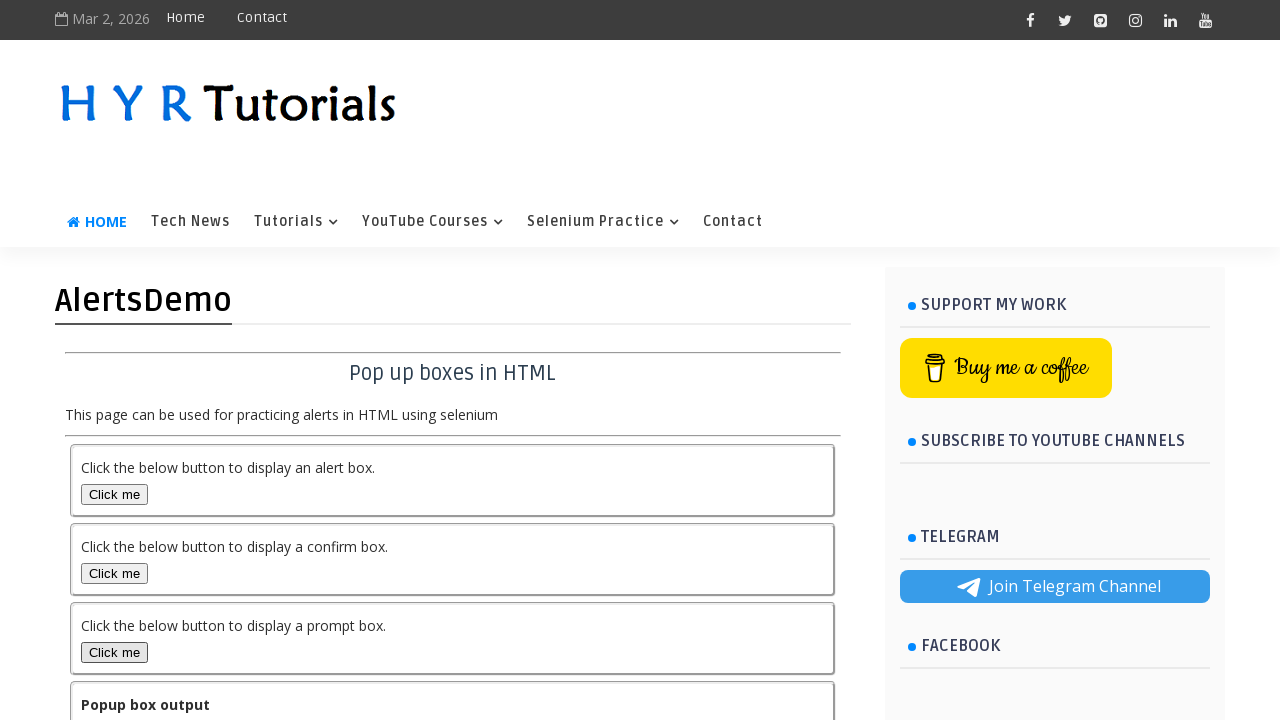

Waited 1 second for prompt dialog to be processed
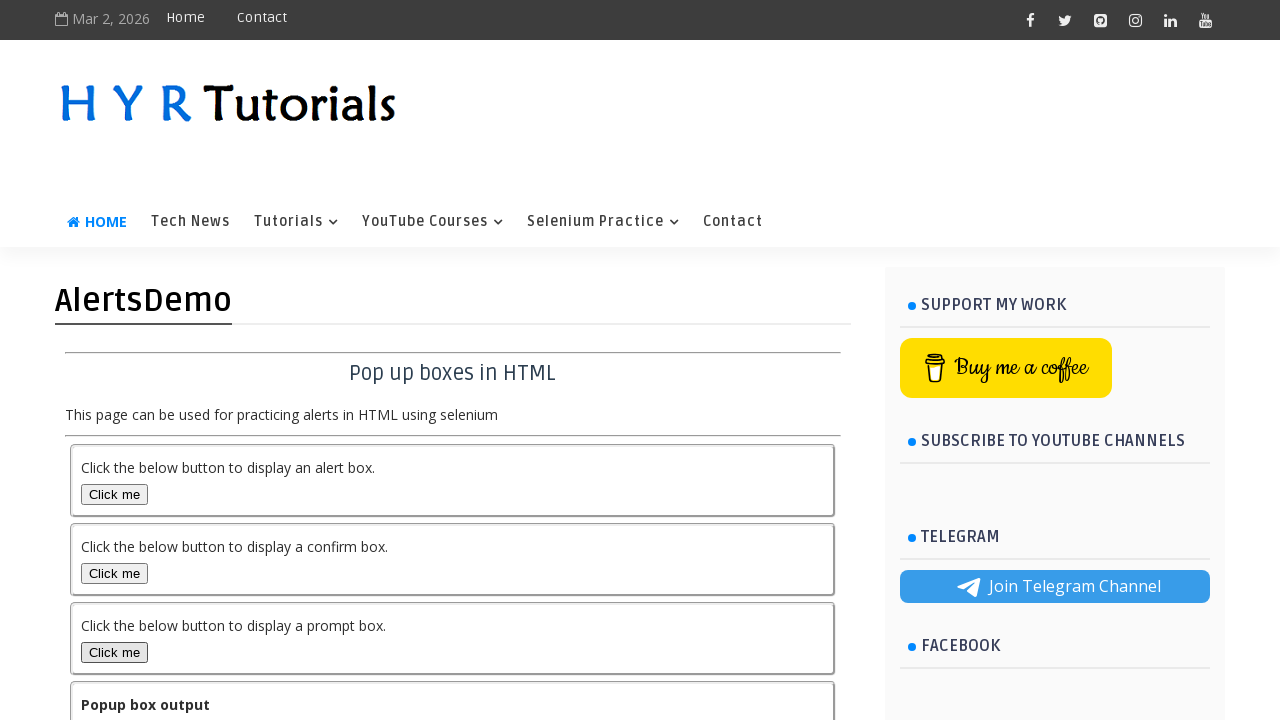

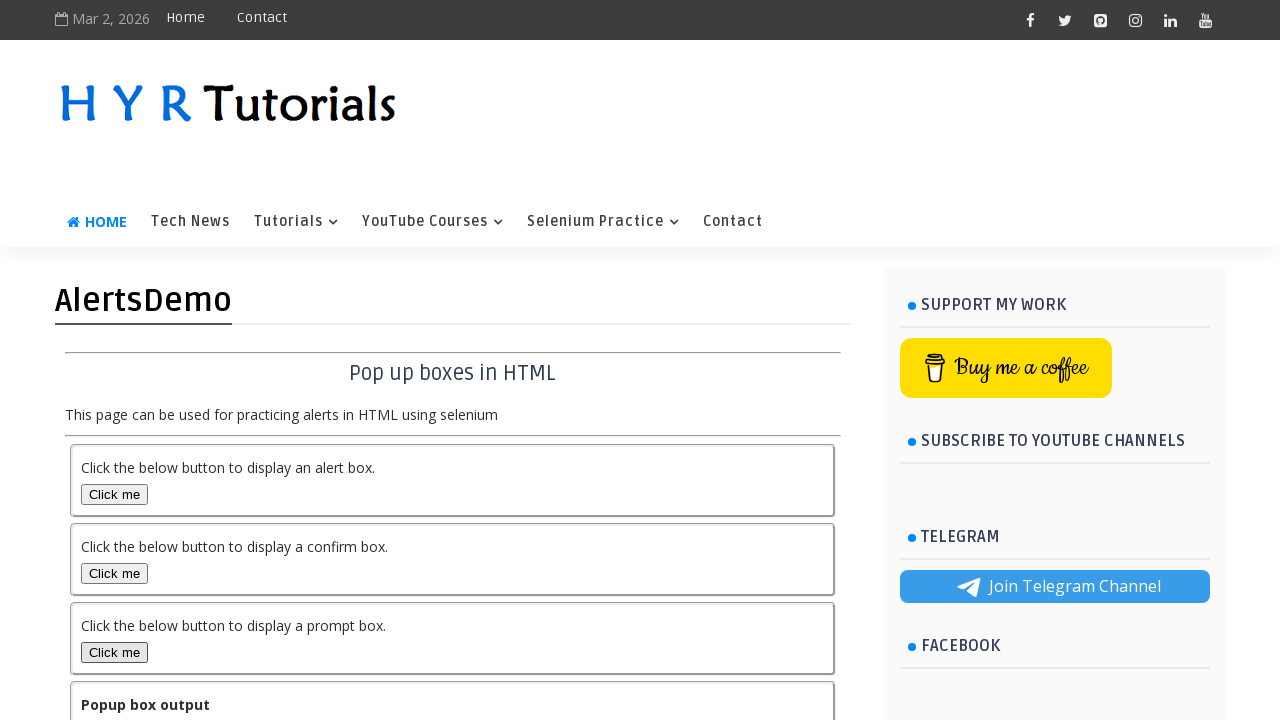